Tests mouse hover functionality by making hidden content visible and clicking on a link

Starting URL: https://rahulshettyacademy.com/AutomationPractice/

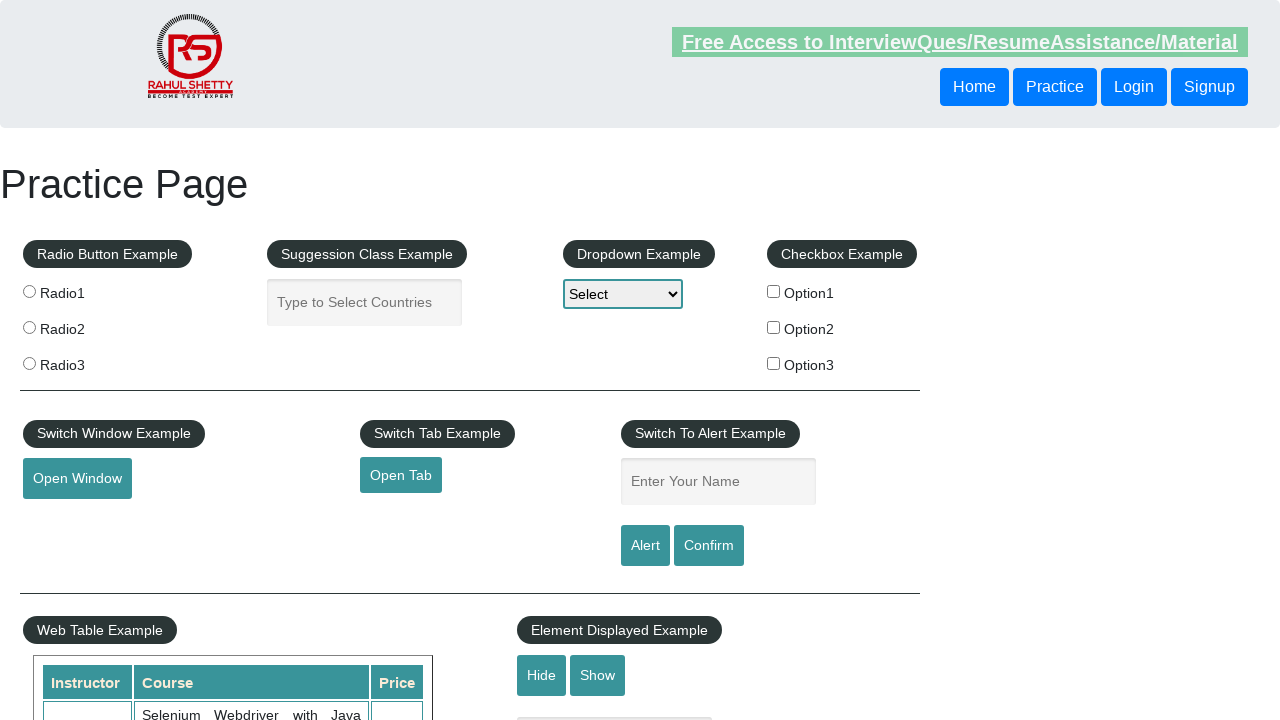

Made mouse hover content visible using JavaScript
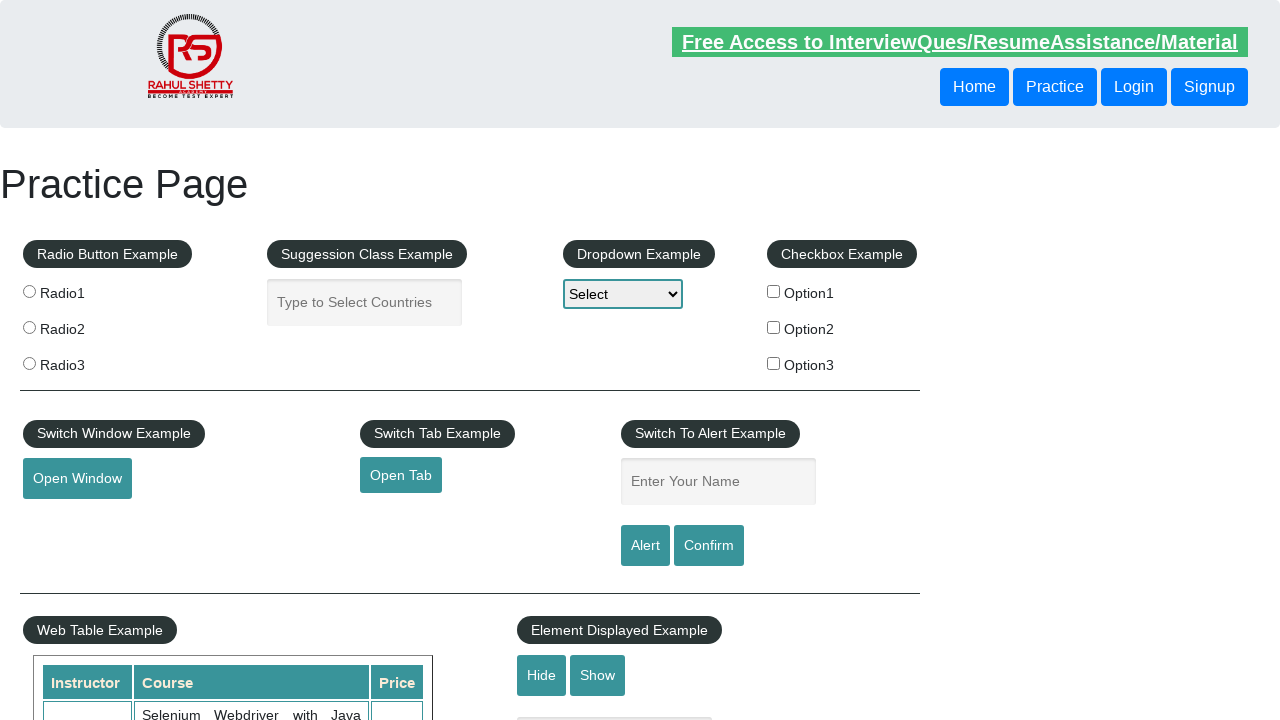

Clicked on Top link at (103, 360) on text=Top
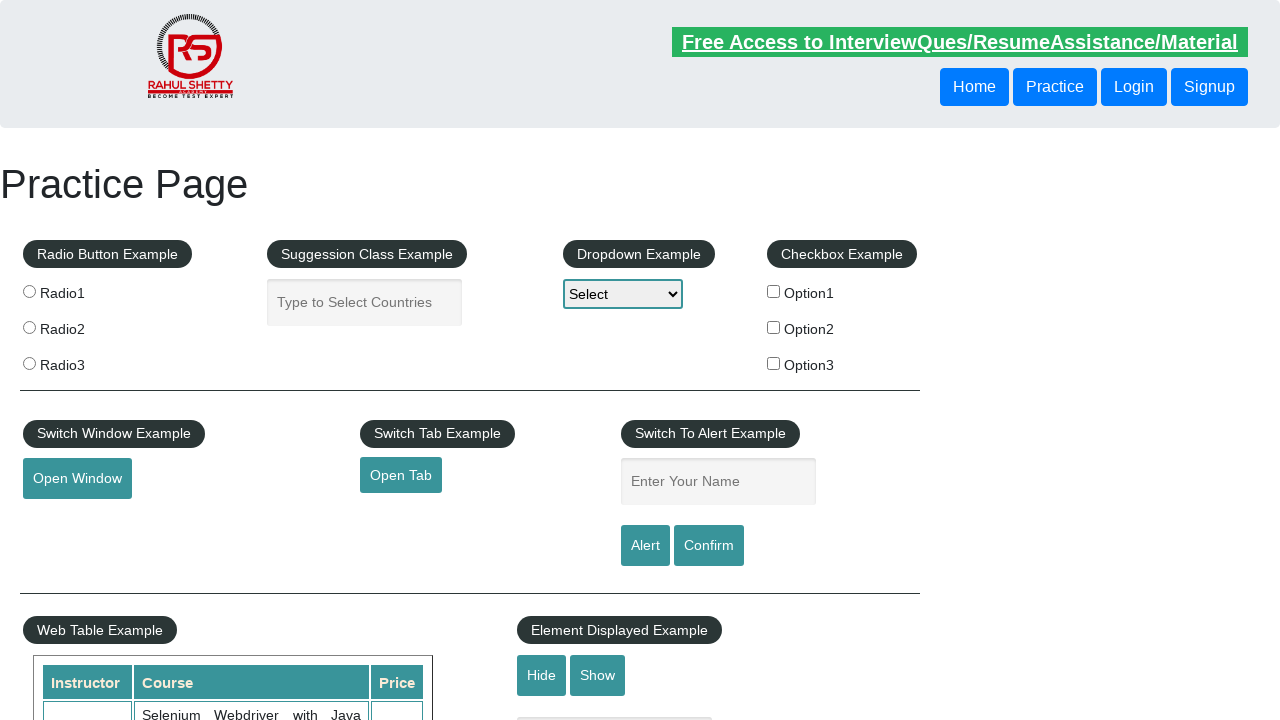

Verified URL contains 'top'
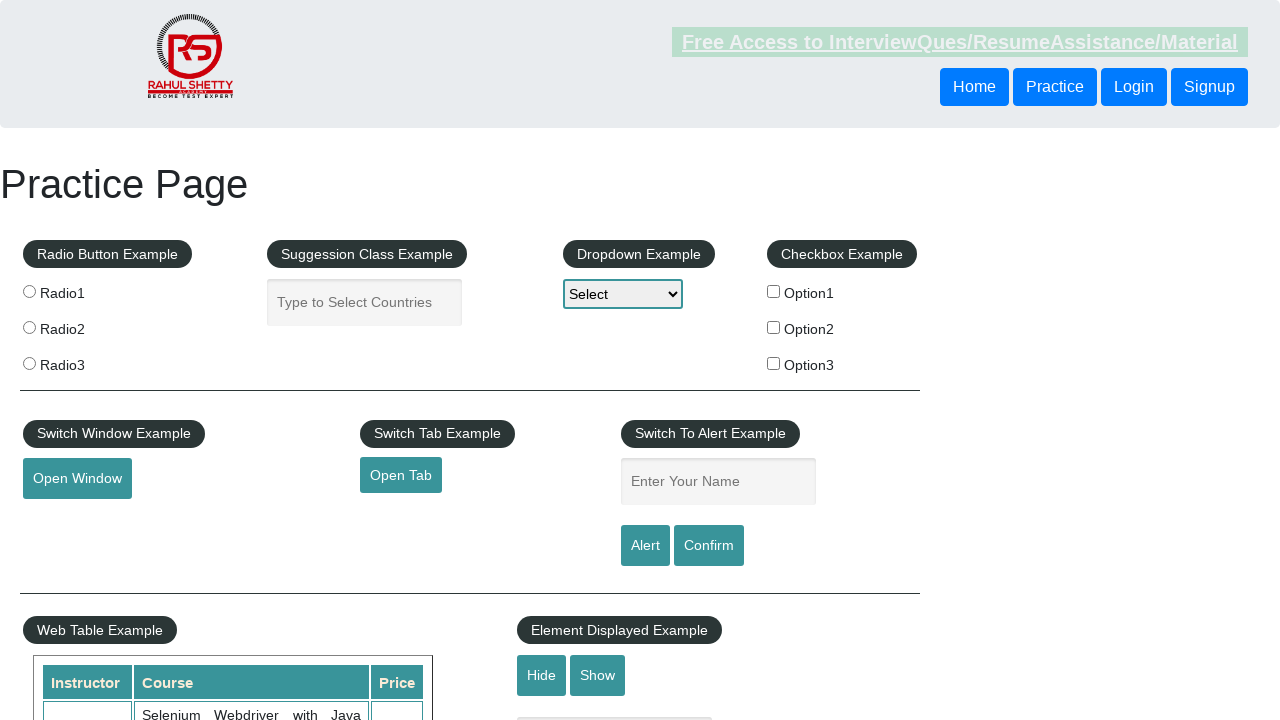

Force clicked on Top link (alternative method) at (103, 360) on text=Top
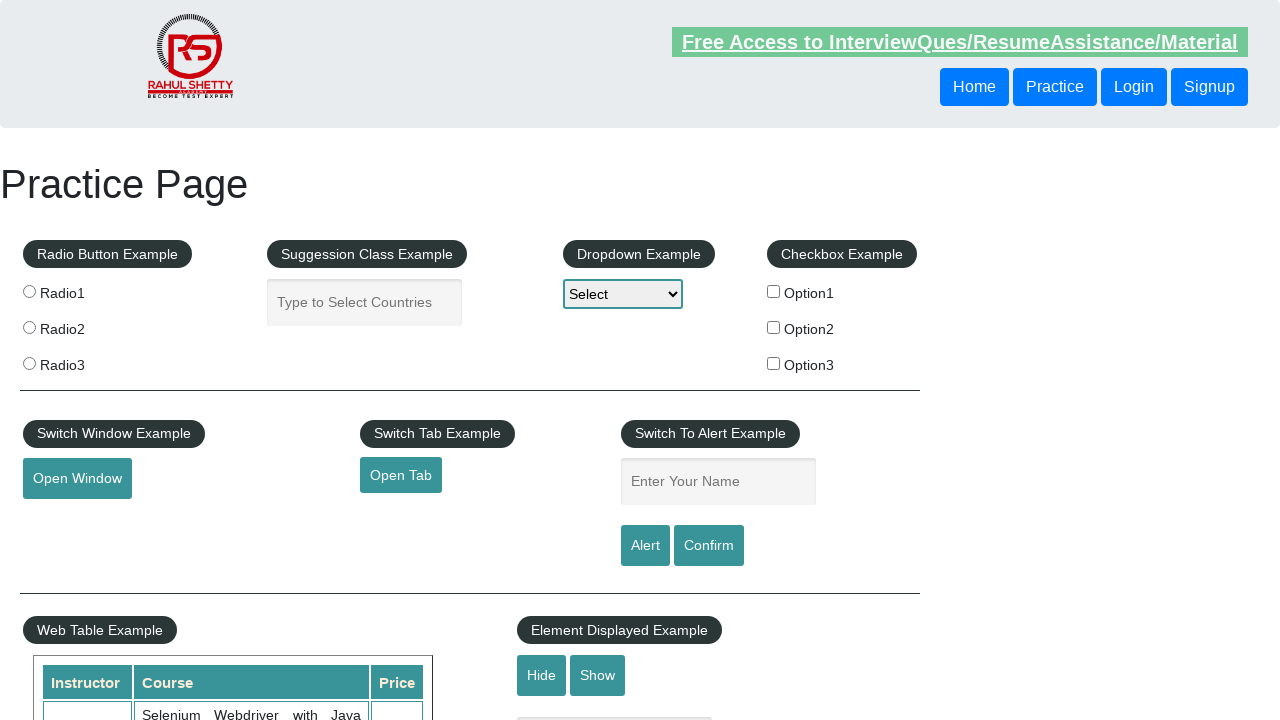

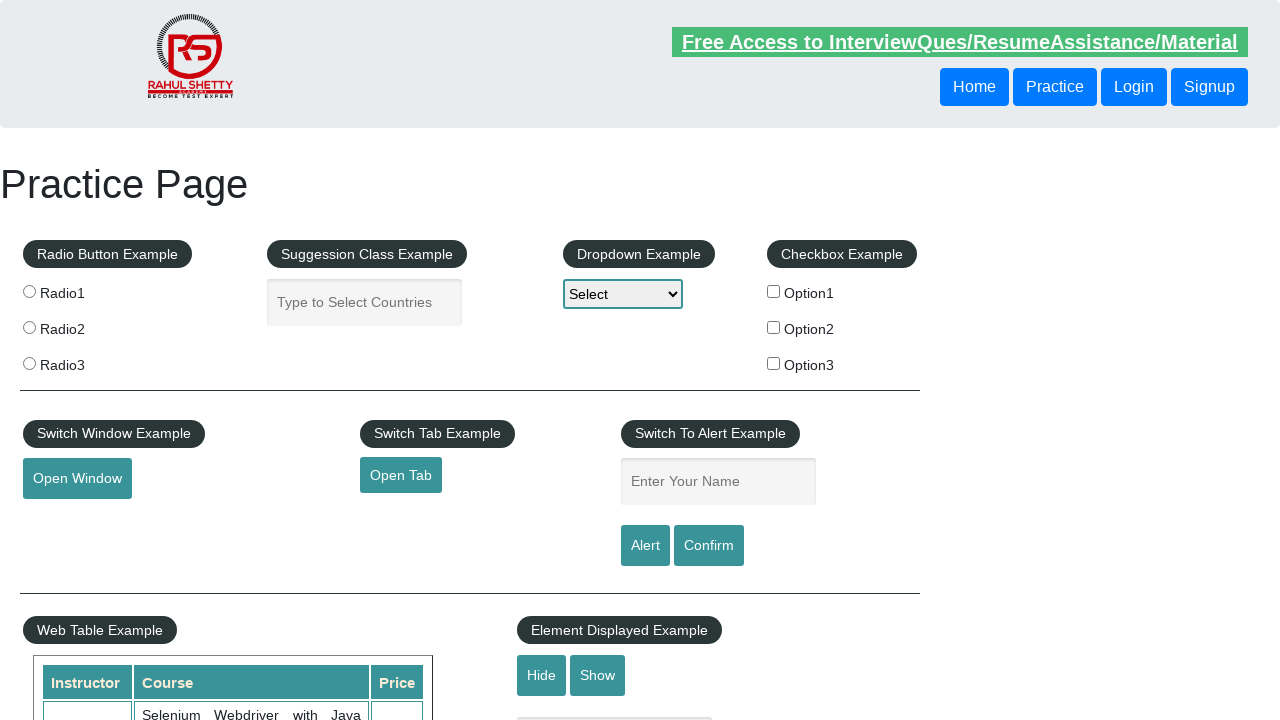